Tests alert handling by clicking a button to trigger an alert and then accepting it

Starting URL: https://demo.automationtesting.in/Alerts.html

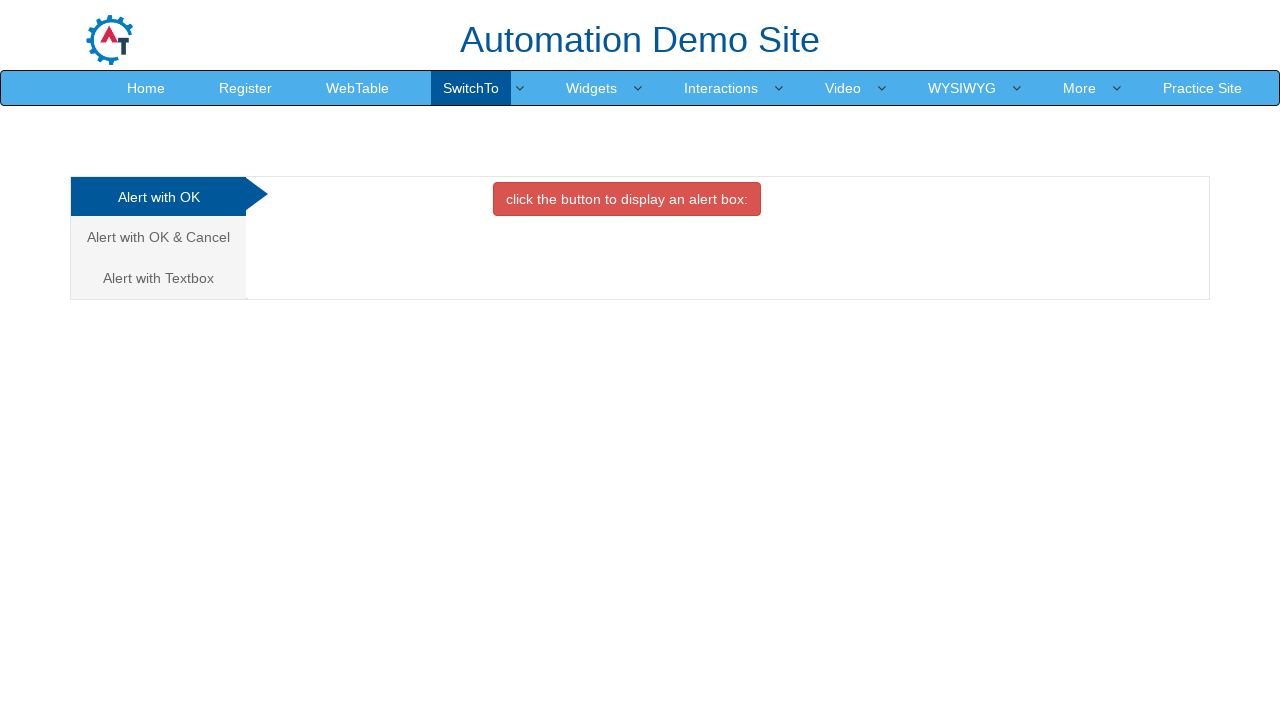

Clicked button to trigger alert at (627, 199) on xpath=//*[@id="OKTab"]/button
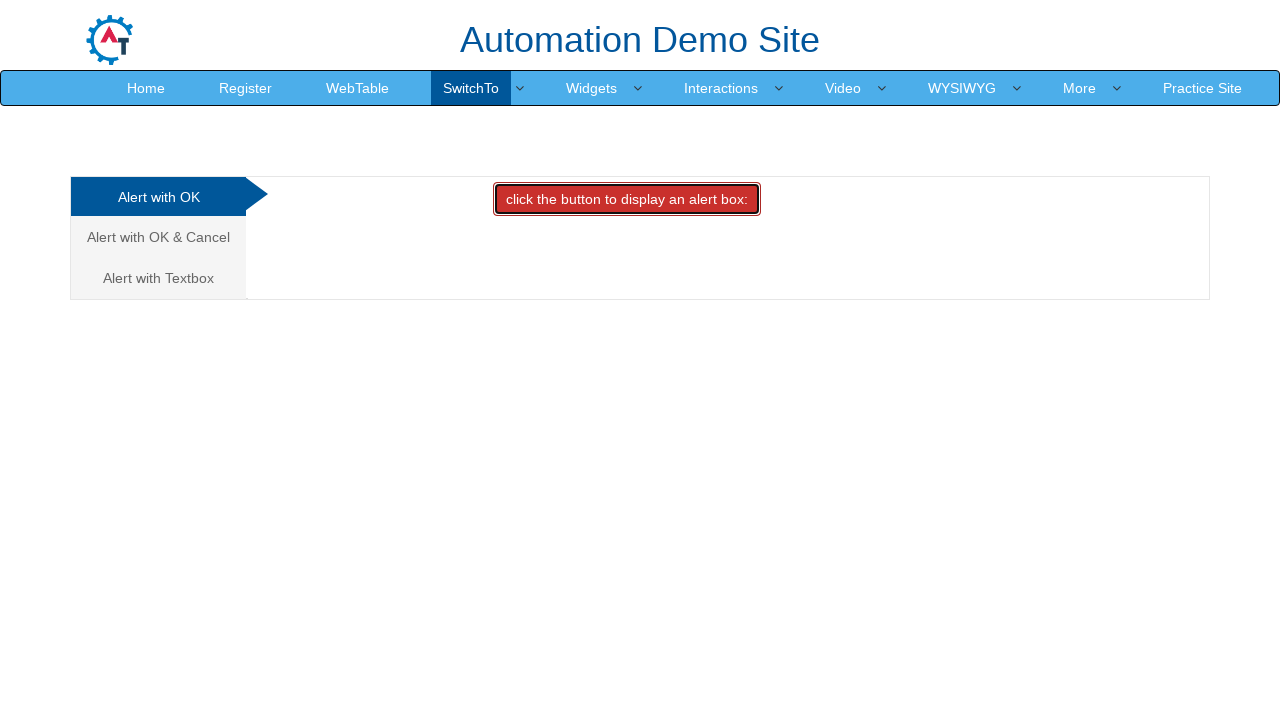

Set up dialog handler to accept alert
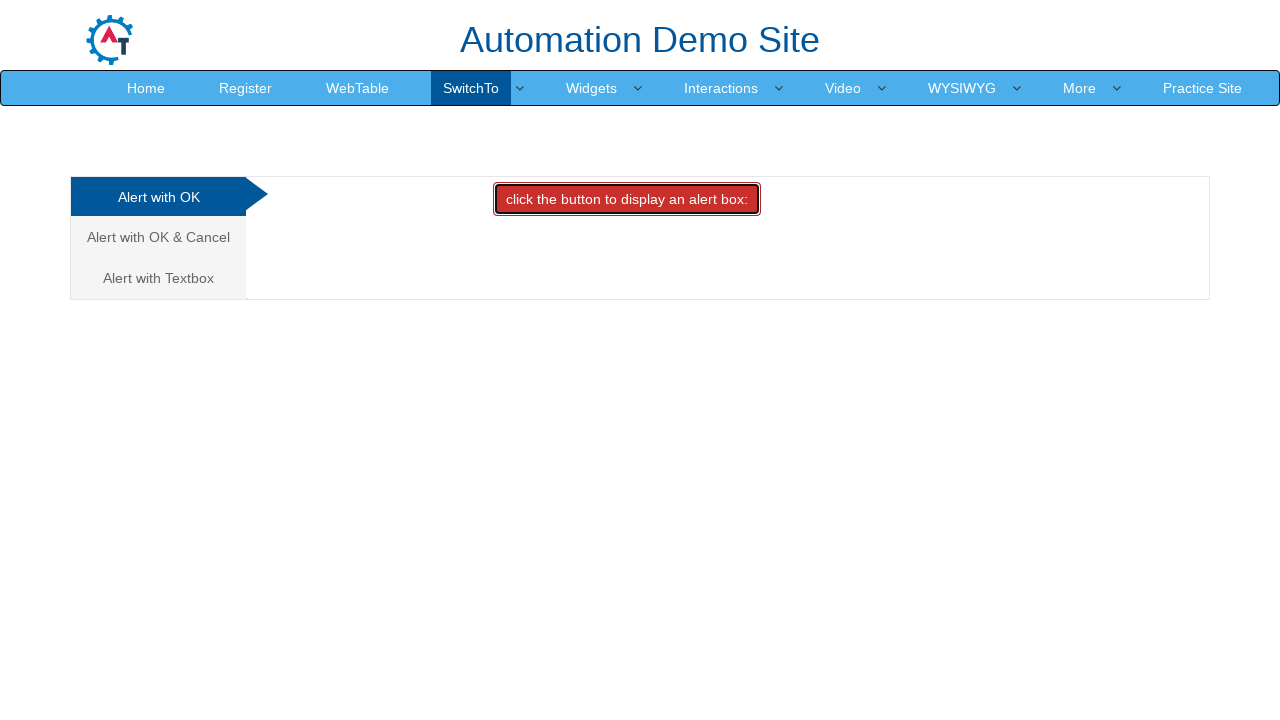

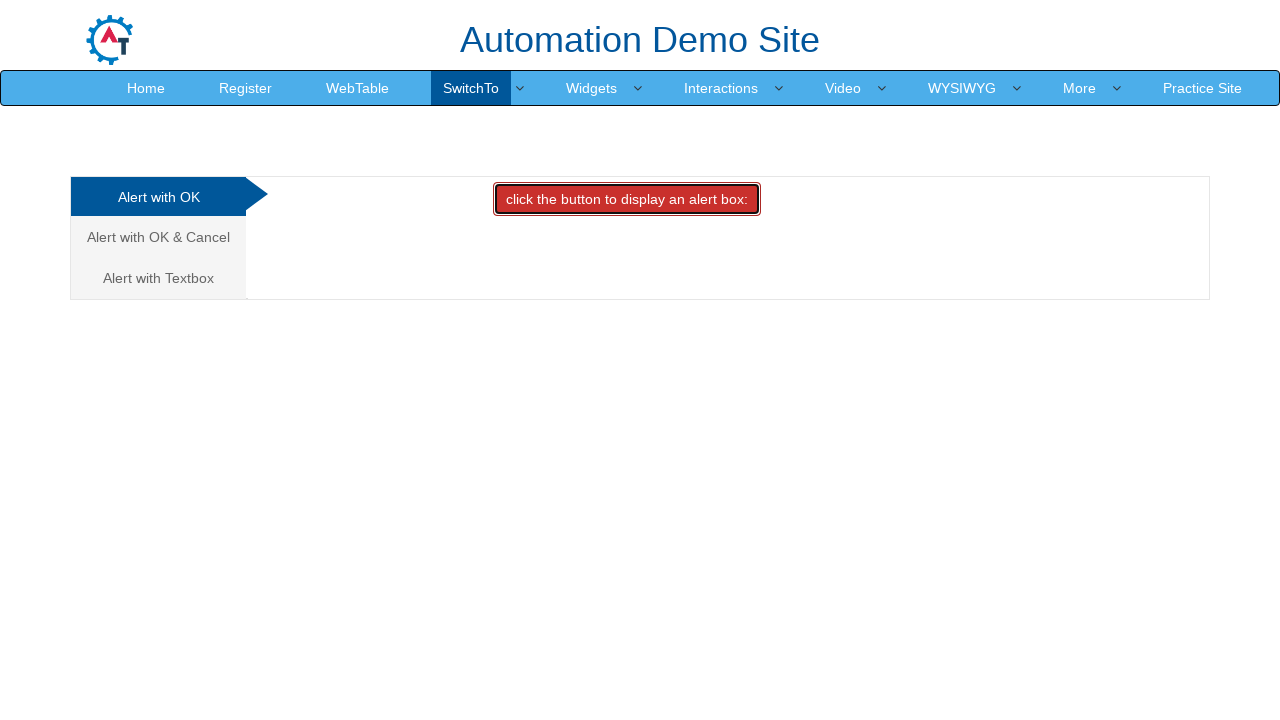